Tests that the OpenWeatherMap website opens successfully and the URL contains the expected domain

Starting URL: https://openweathermap.org/

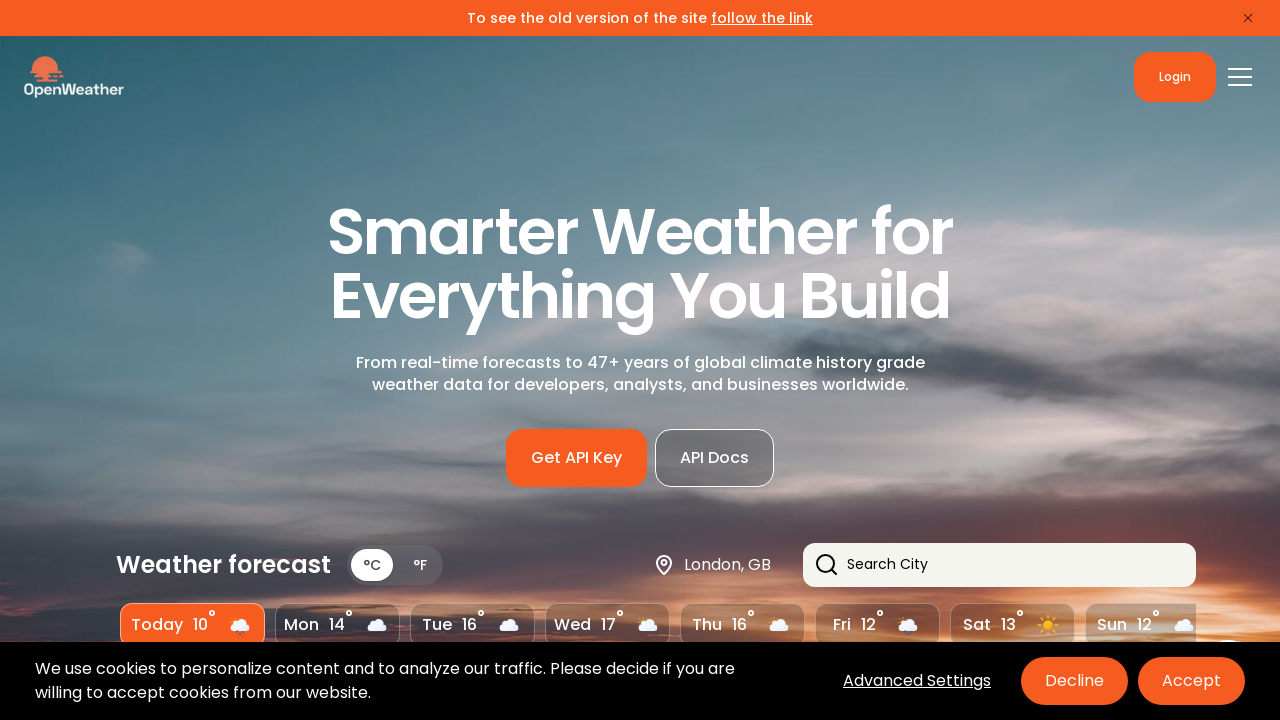

Navigated to OpenWeatherMap homepage
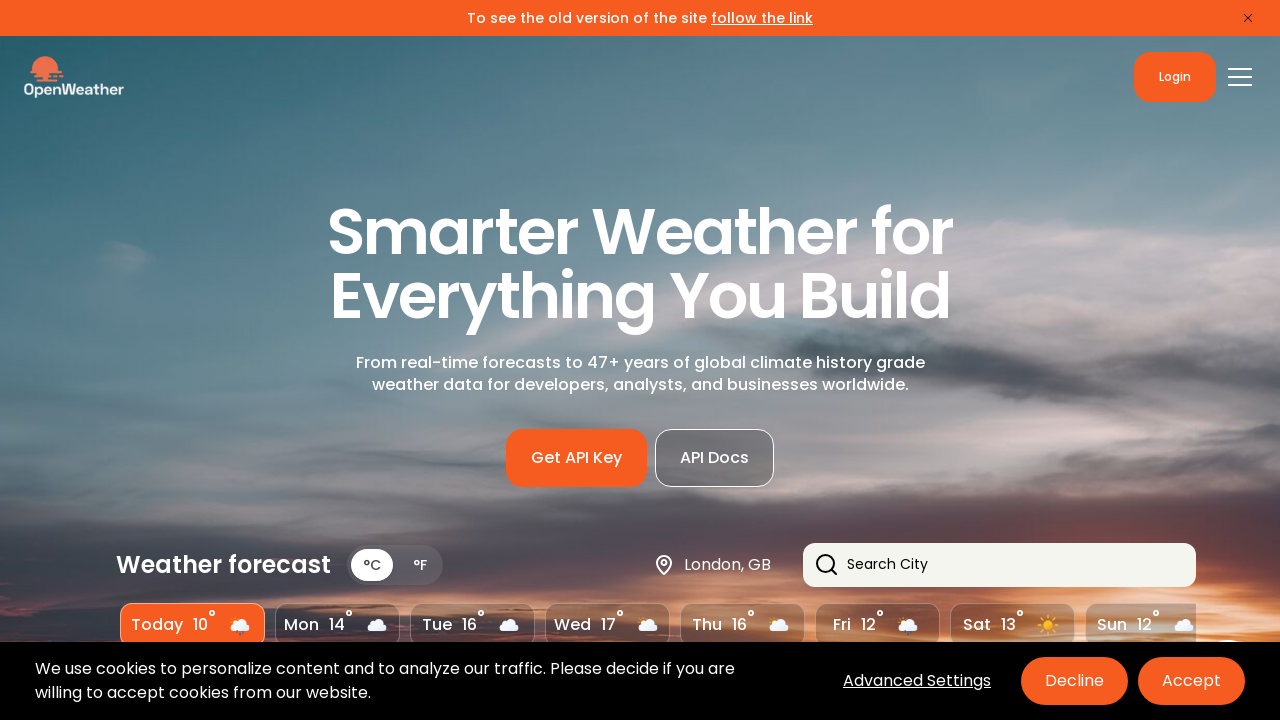

Verified that URL contains 'openweathermap' domain
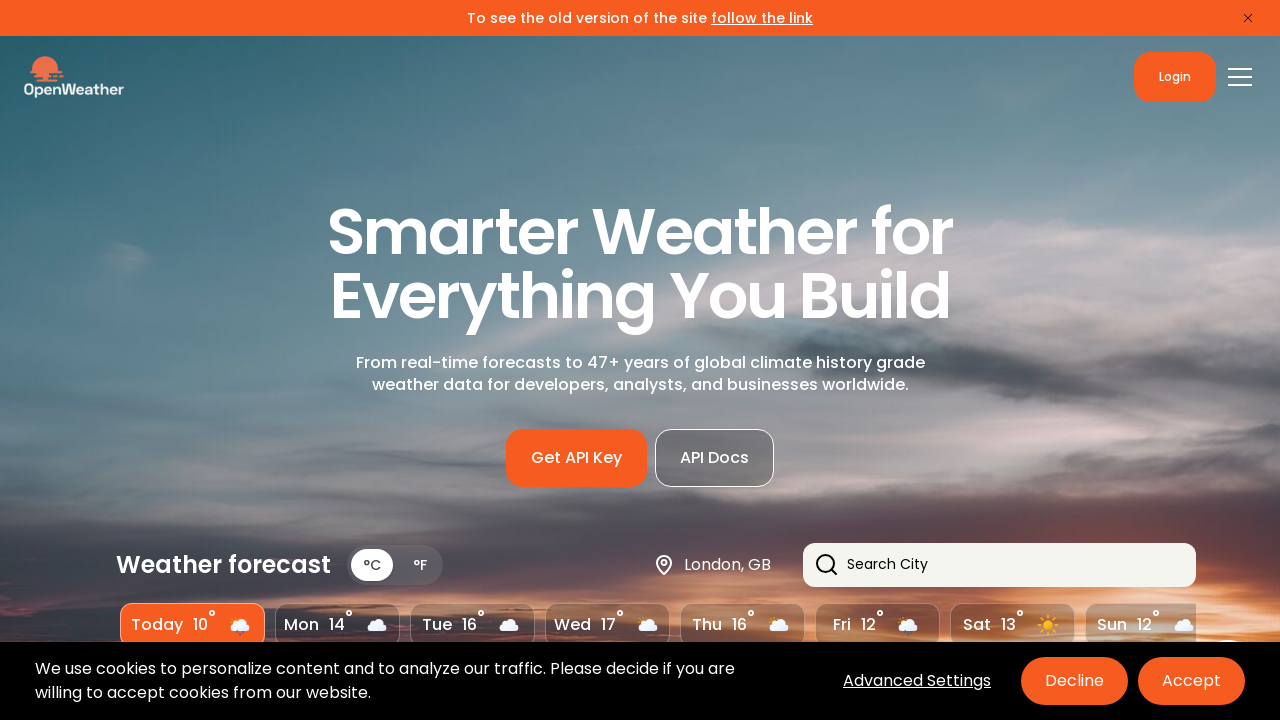

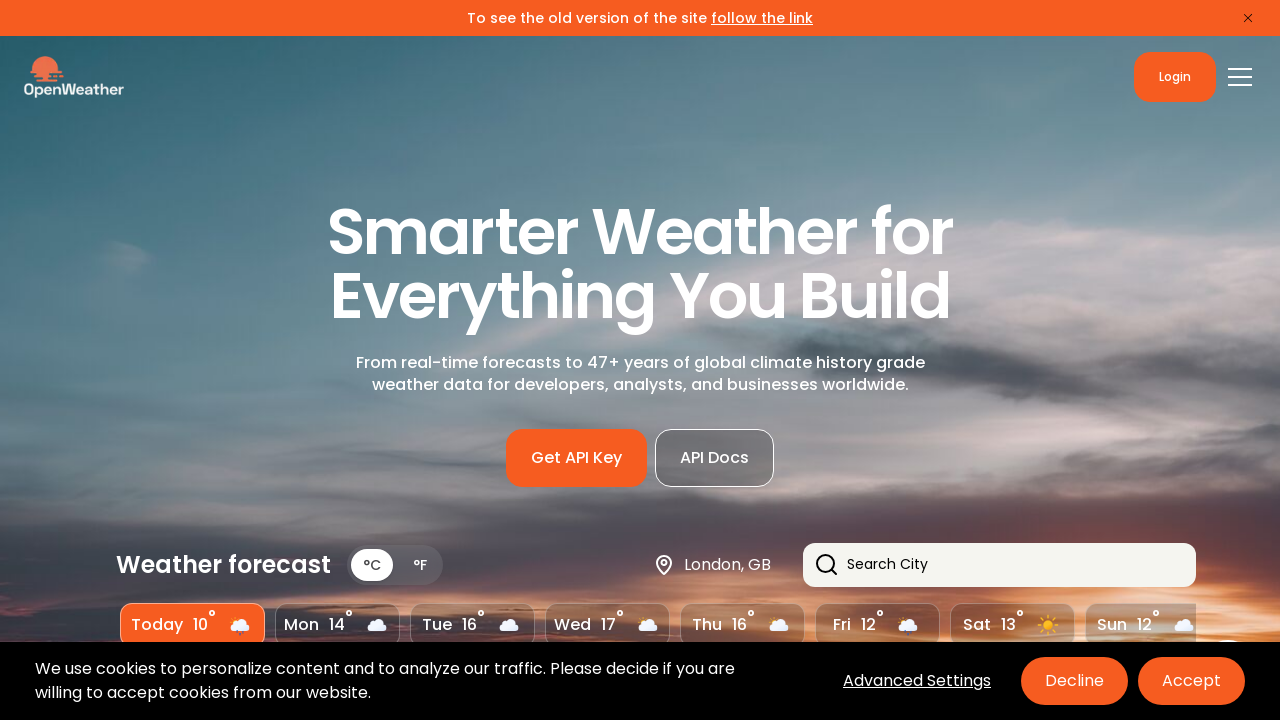